Tests the Ctrip flight search page by navigating to a Beijing to Sanya roundtrip search and verifying the page title contains the expected route information and the page displays airport information.

Starting URL: https://flights.ctrip.com/itinerary/roundtrip/bjs-syx?date=2024-08-15,2024-08-25

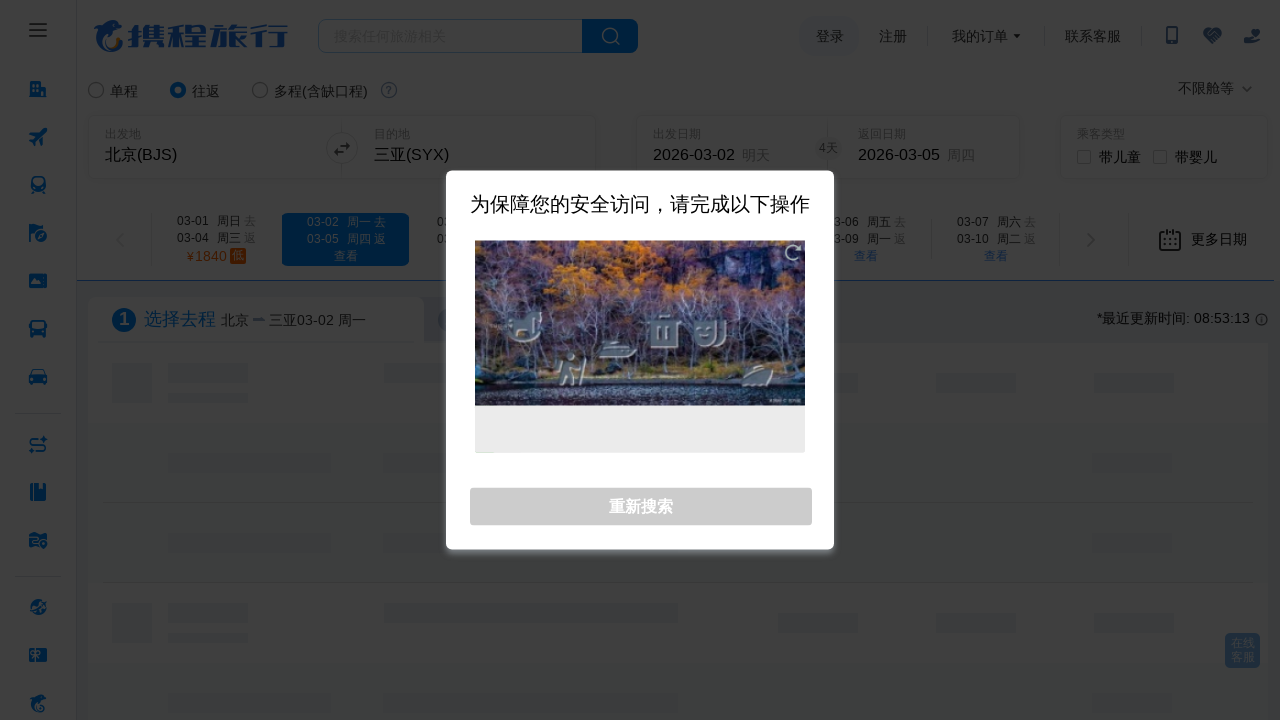

Set viewport size to 1920x1080
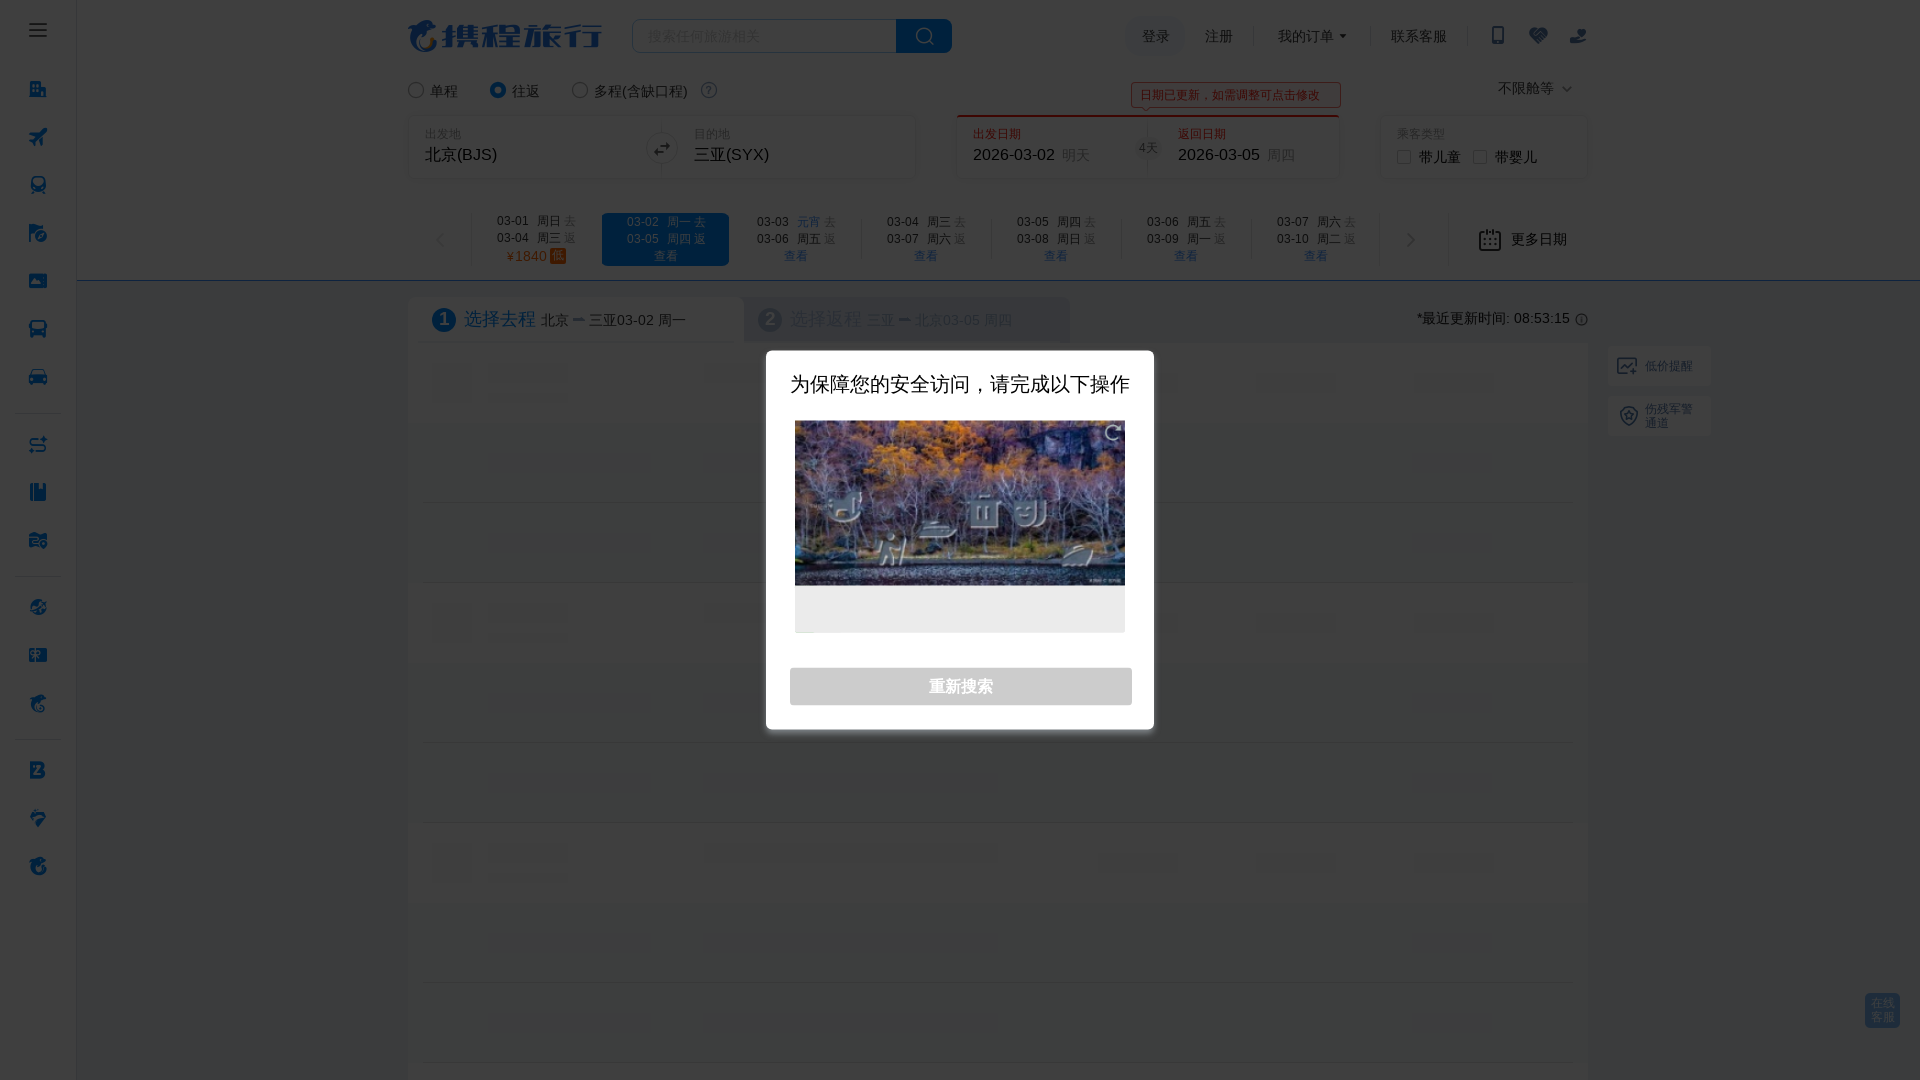

Page loaded and DOM content ready
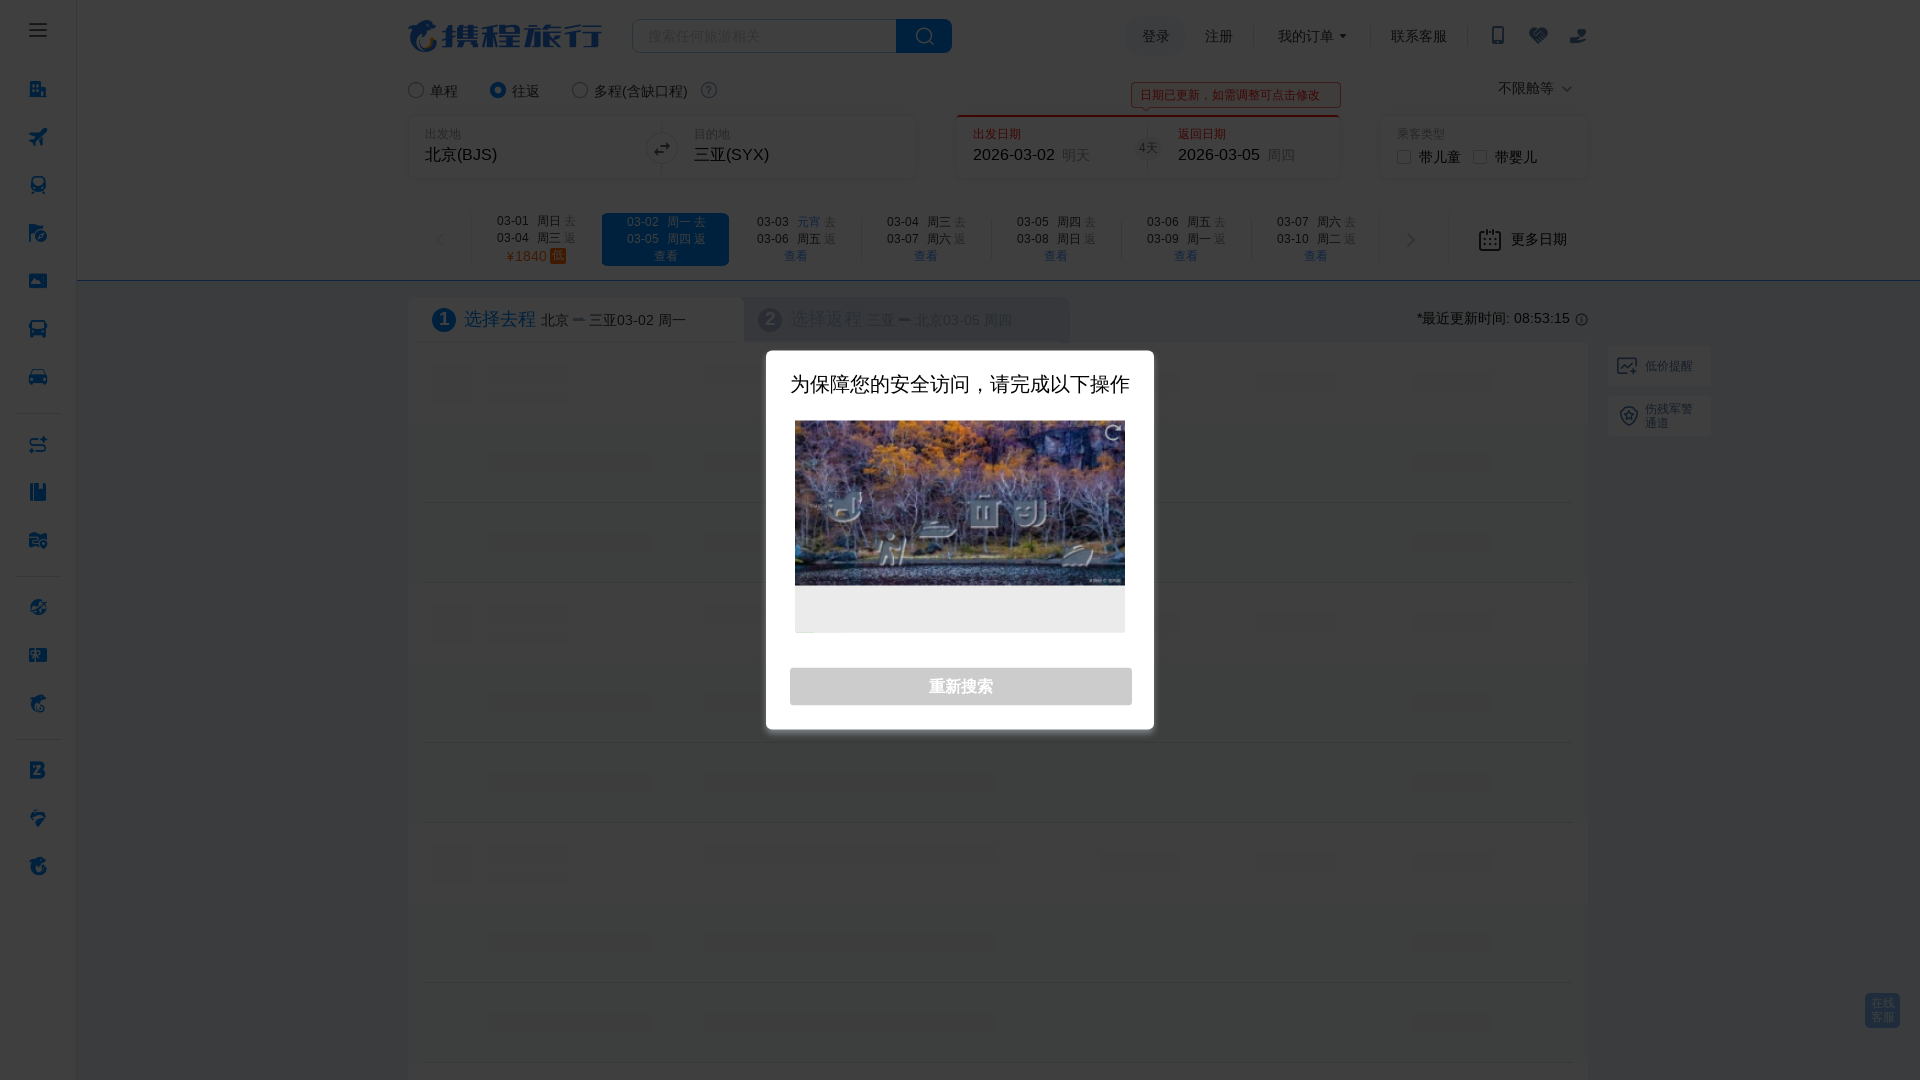

Verified page title contains expected route information: 北京到三亚机票查询预订-北京到三亚往返机票多少钱-[携程机票]
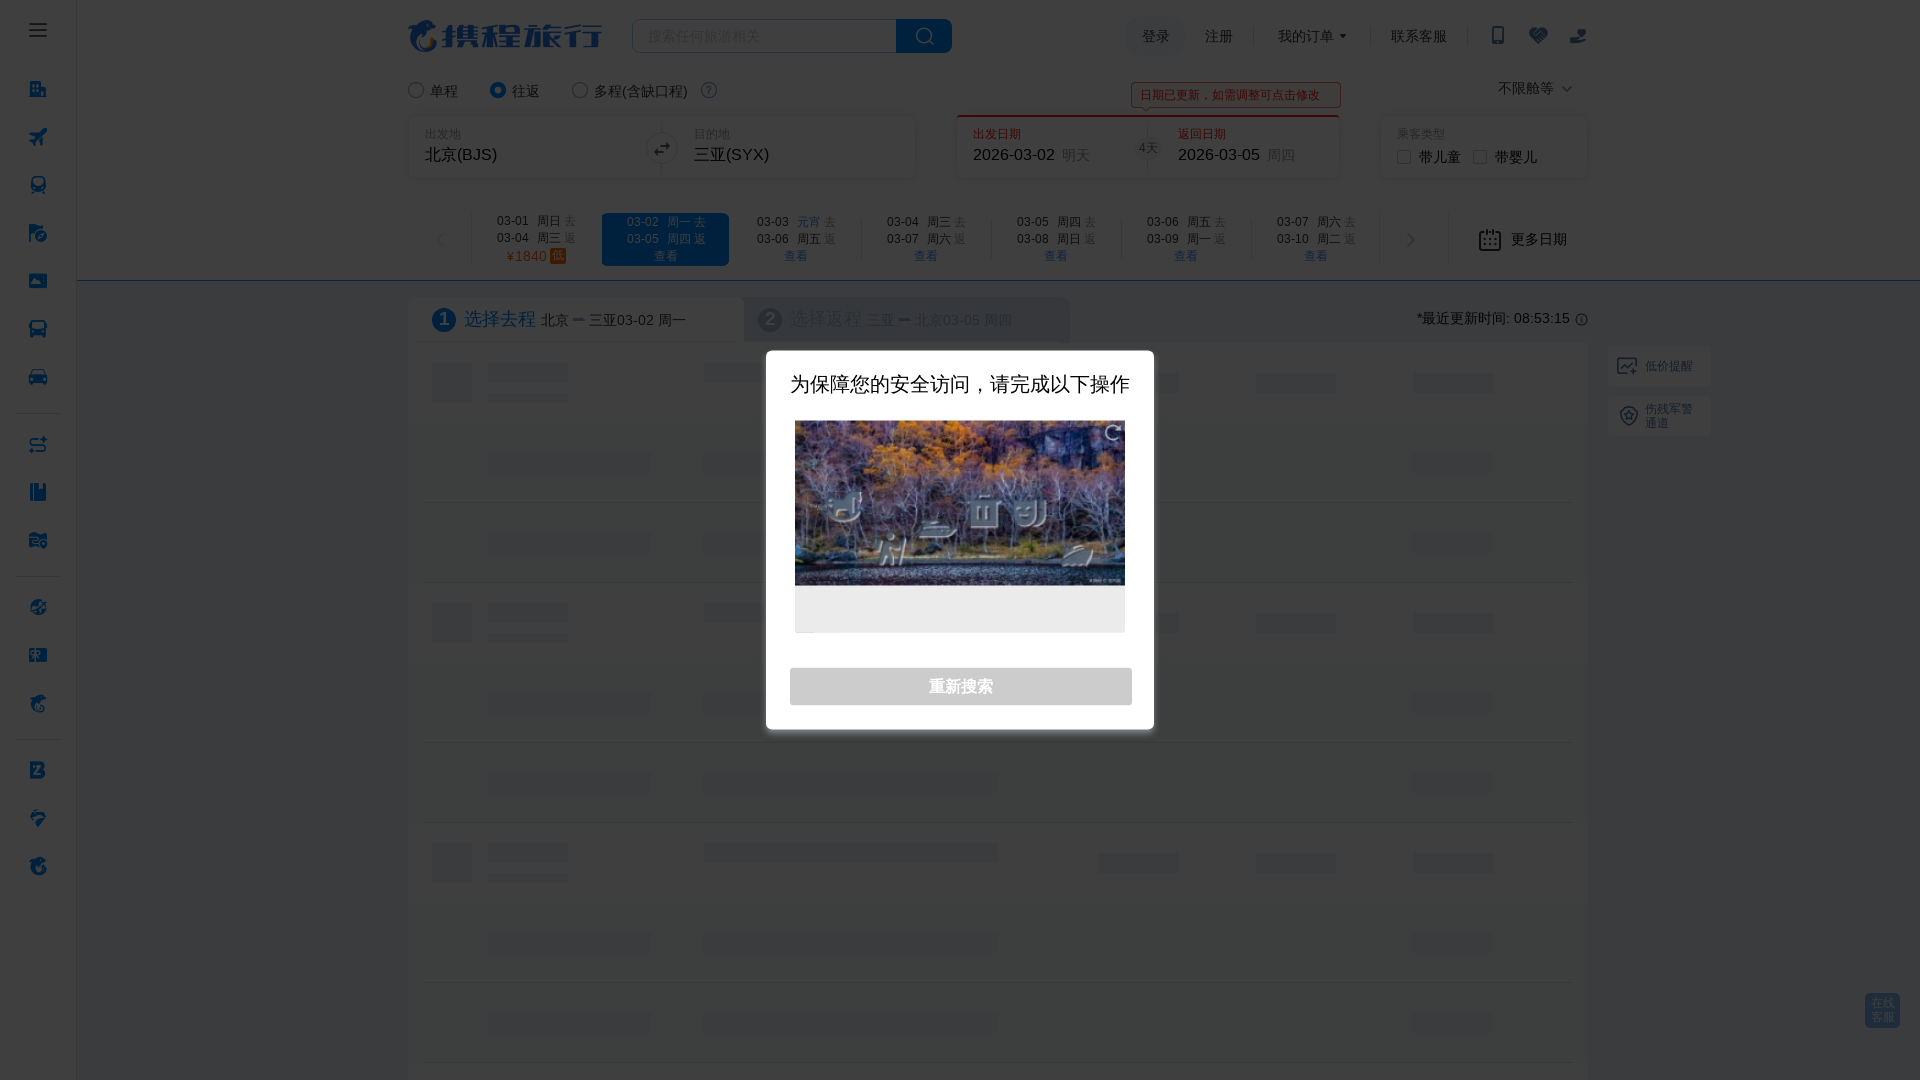

Waited 2 seconds for flight content to fully load
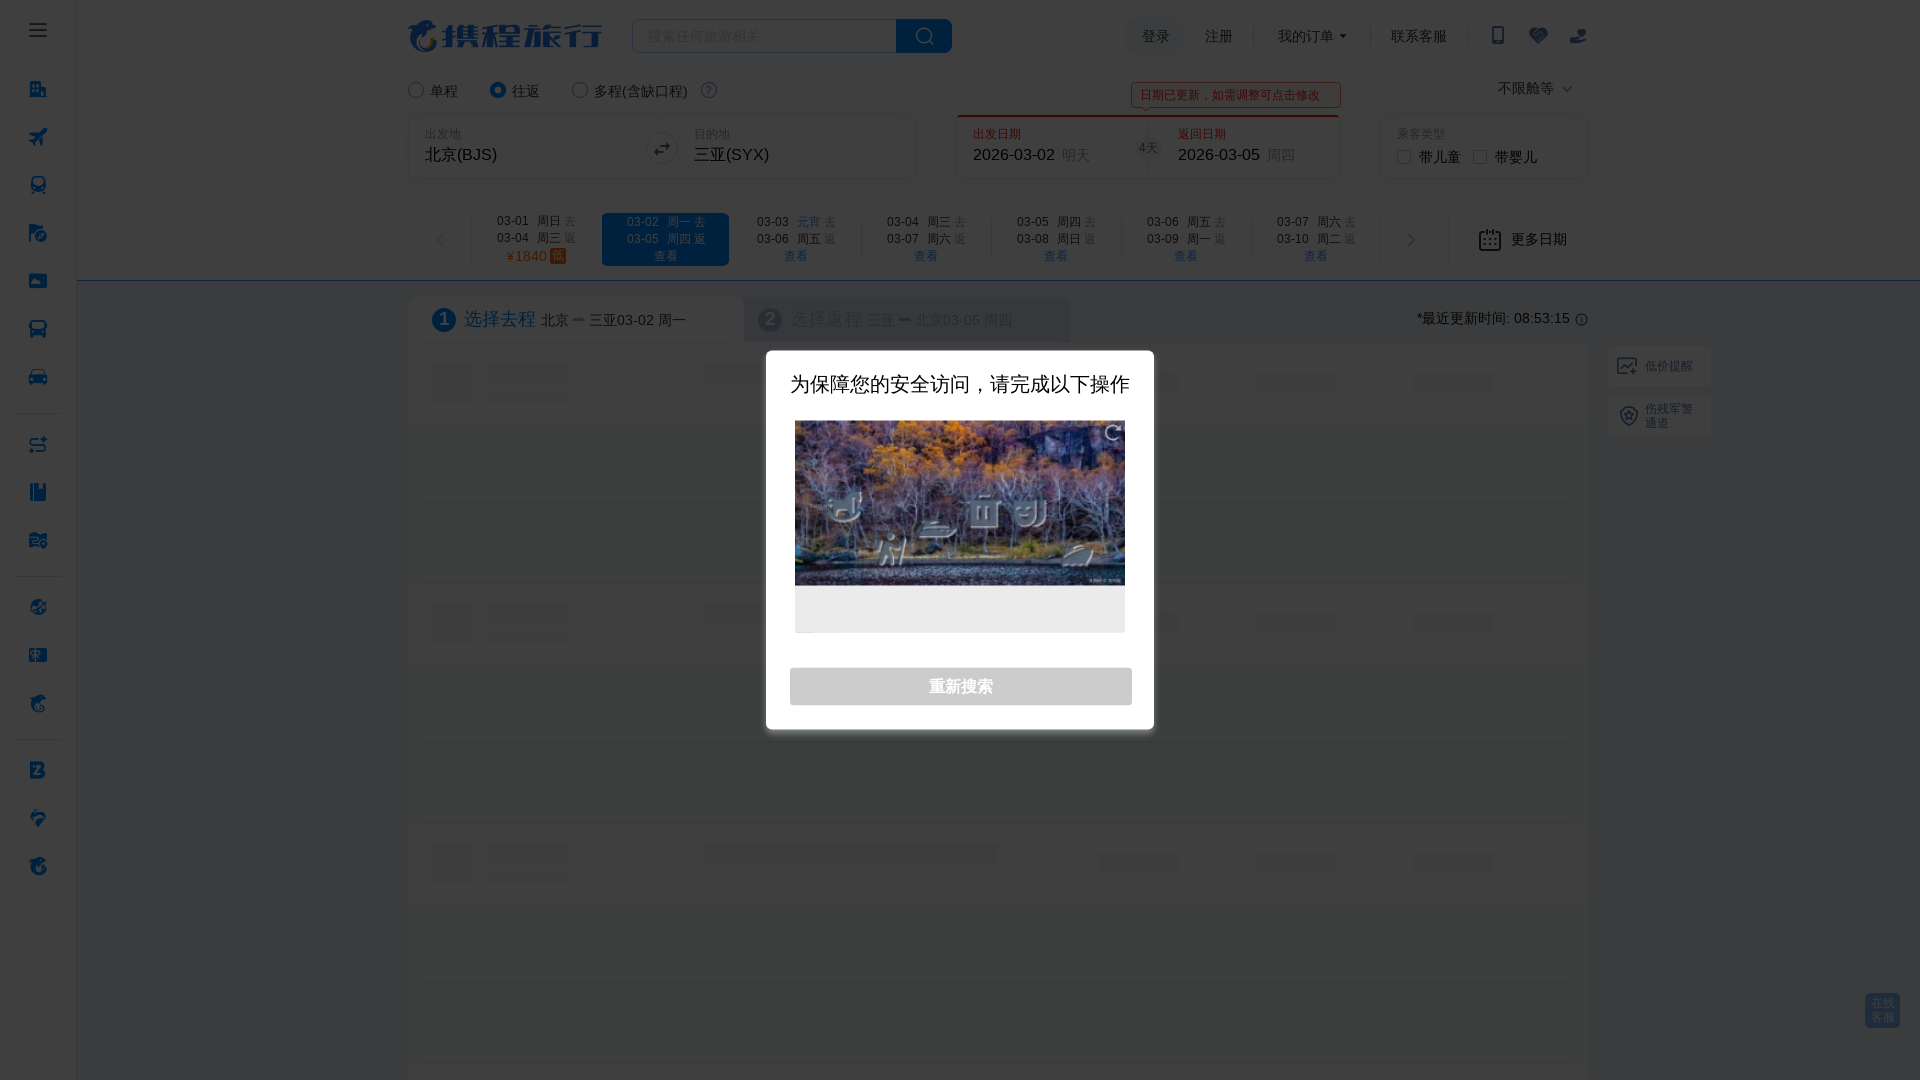

Verified page contains airport/flight information
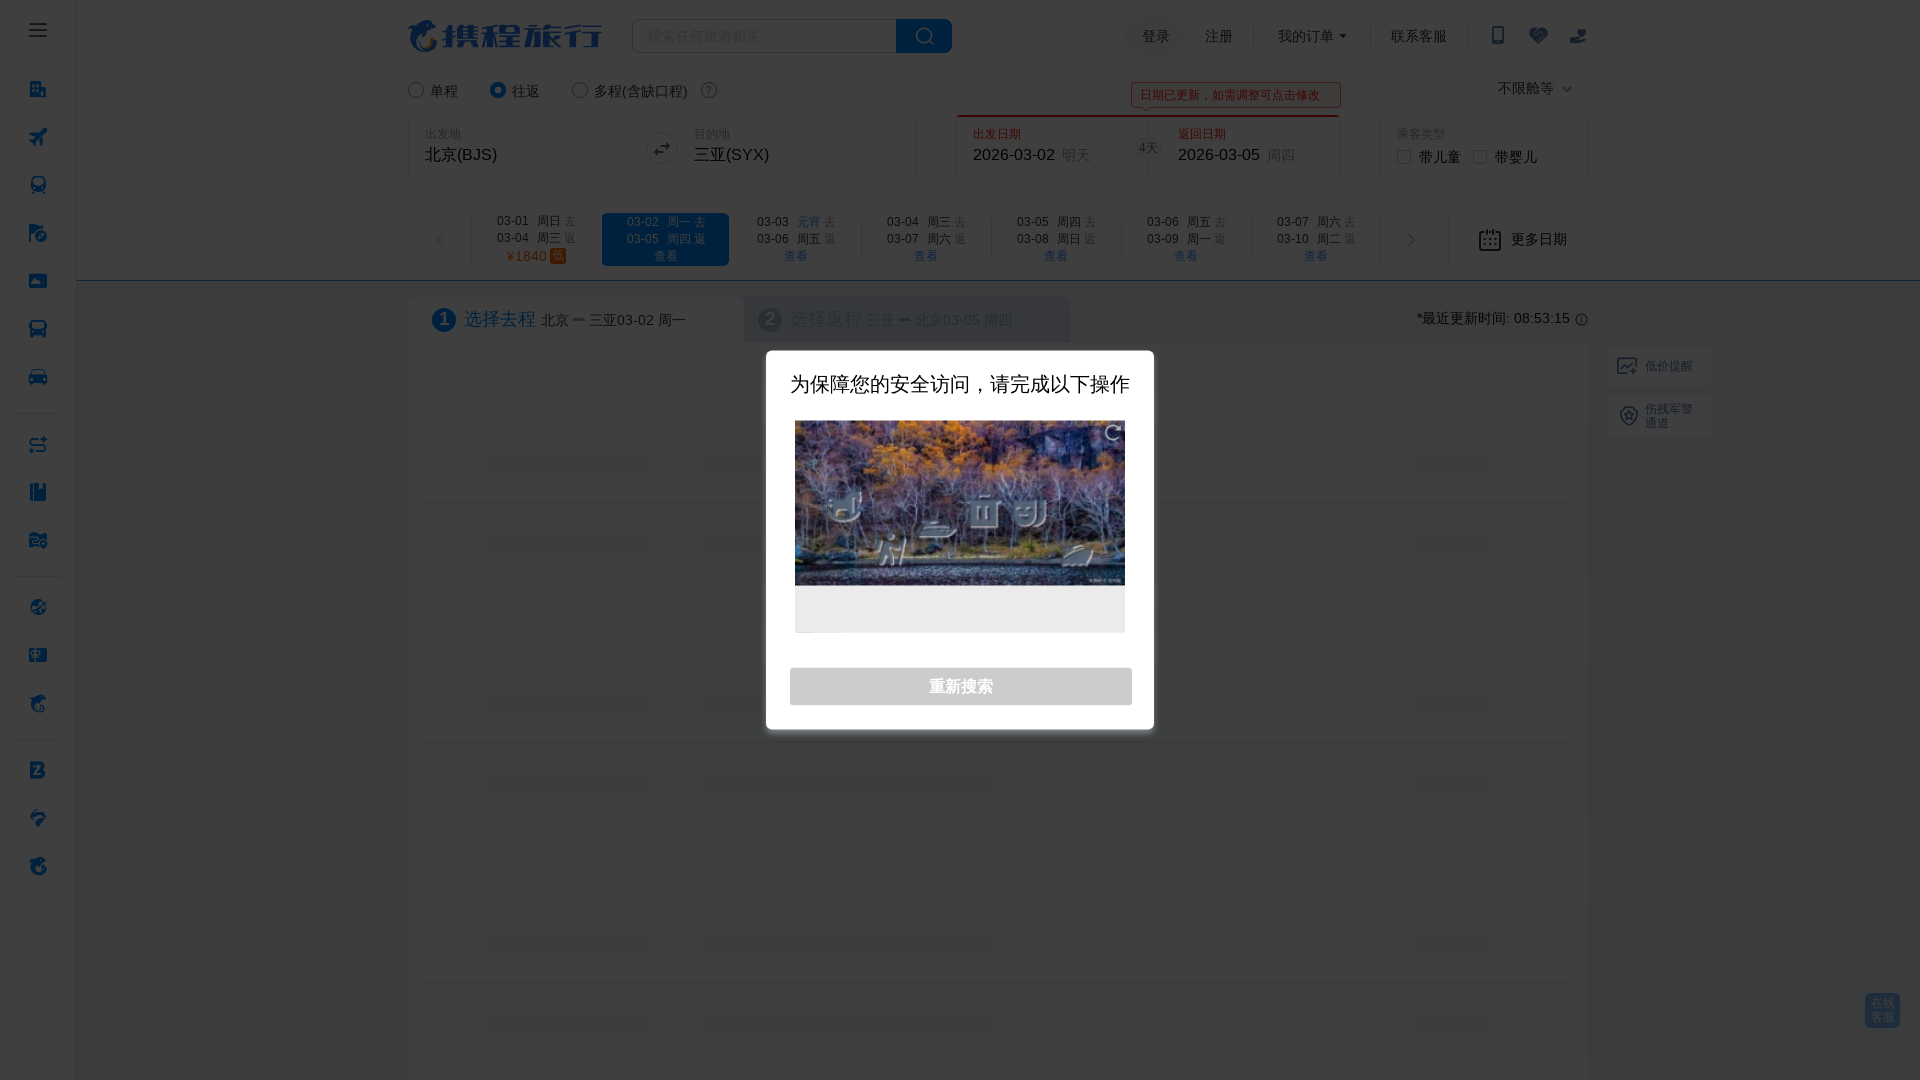

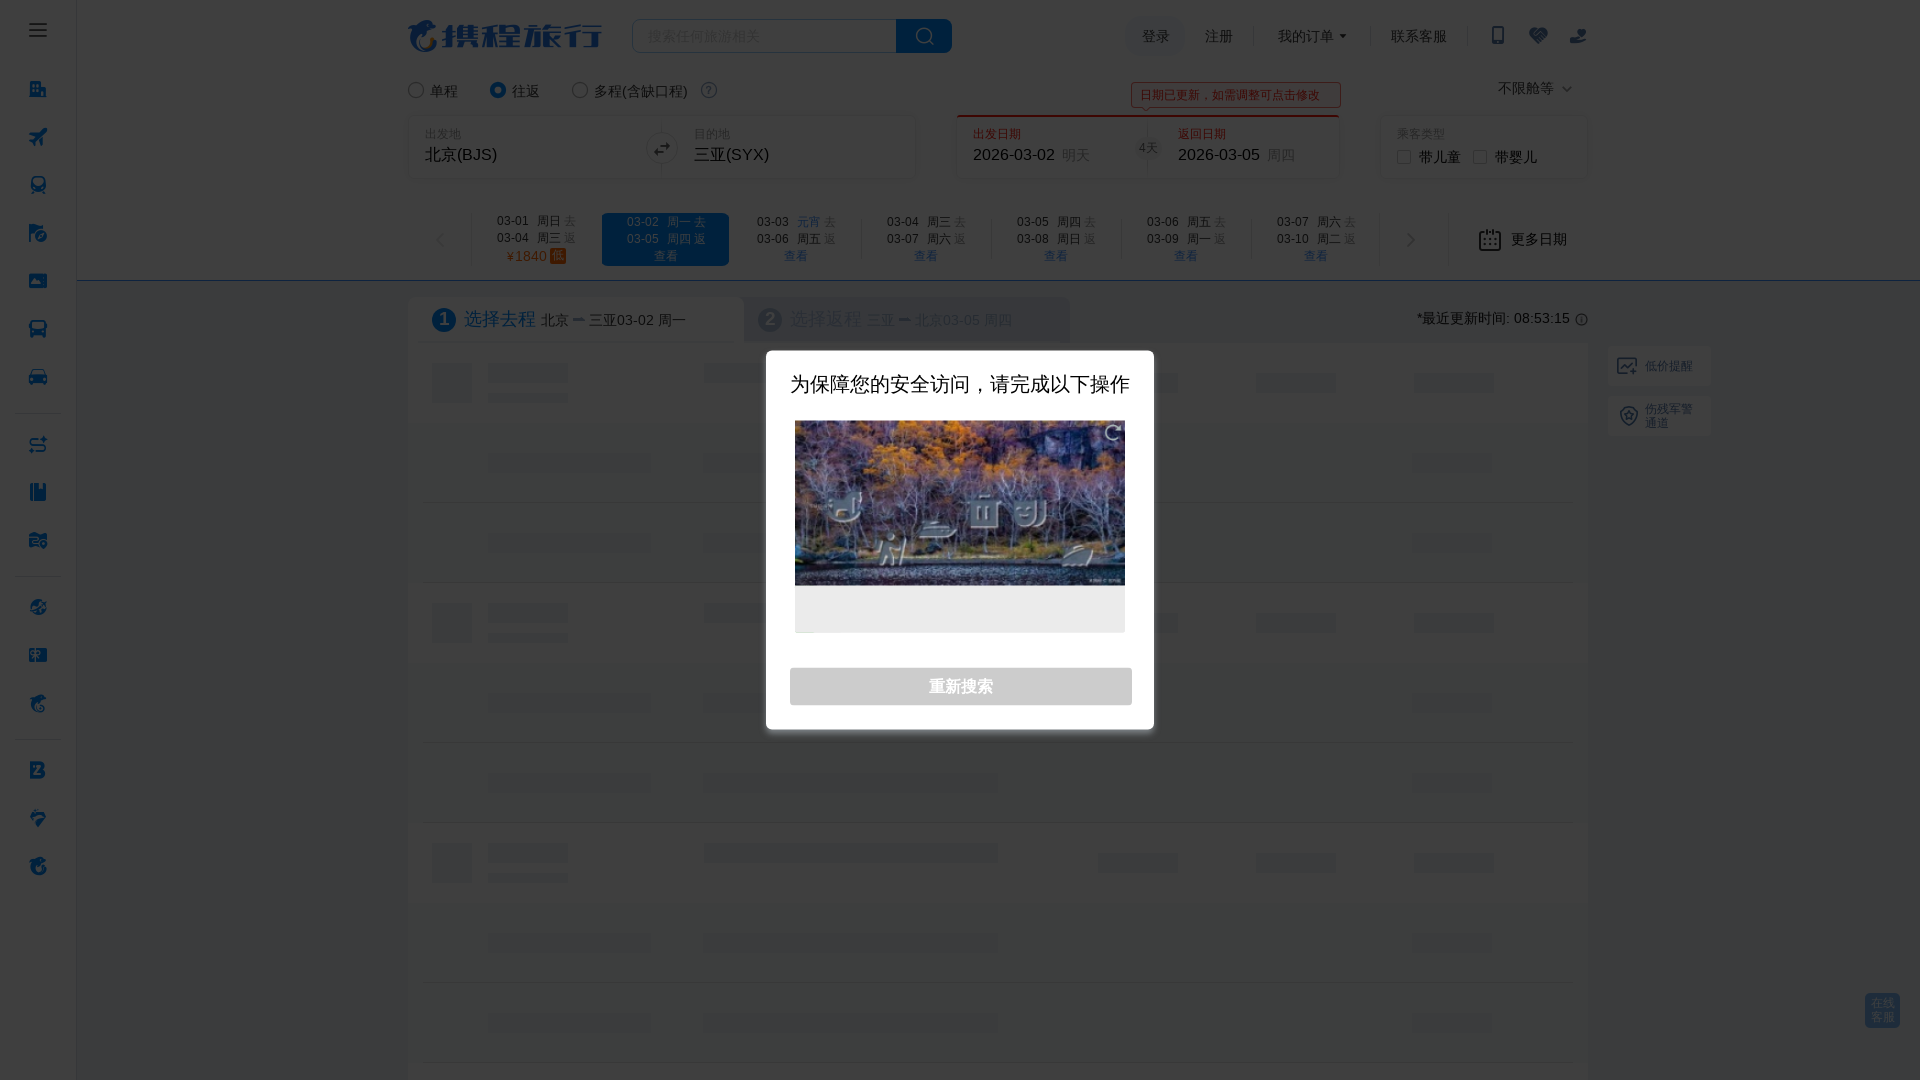